Tests clicking on a collapsable element and then clicking an about link using explicit wait for visibility

Starting URL: https://eviltester.github.io/synchole/collapseable.html

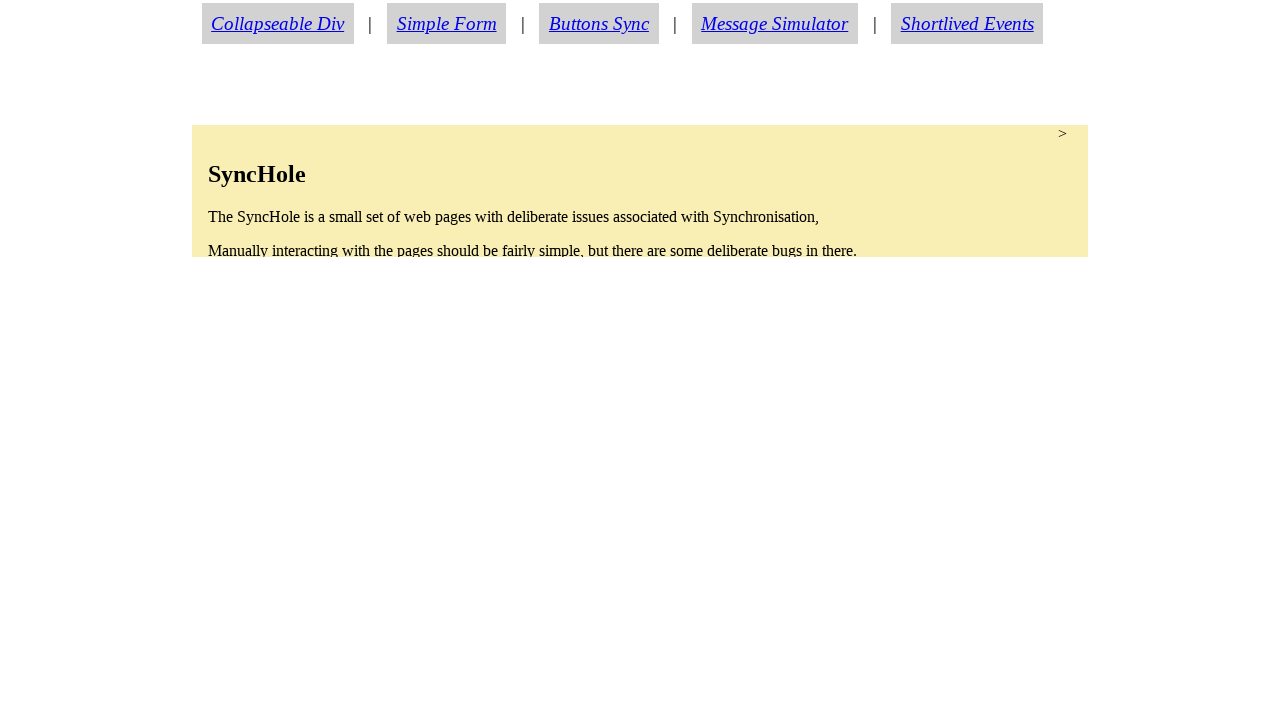

Clicked on the collapsable element at (640, 191) on #collapsable
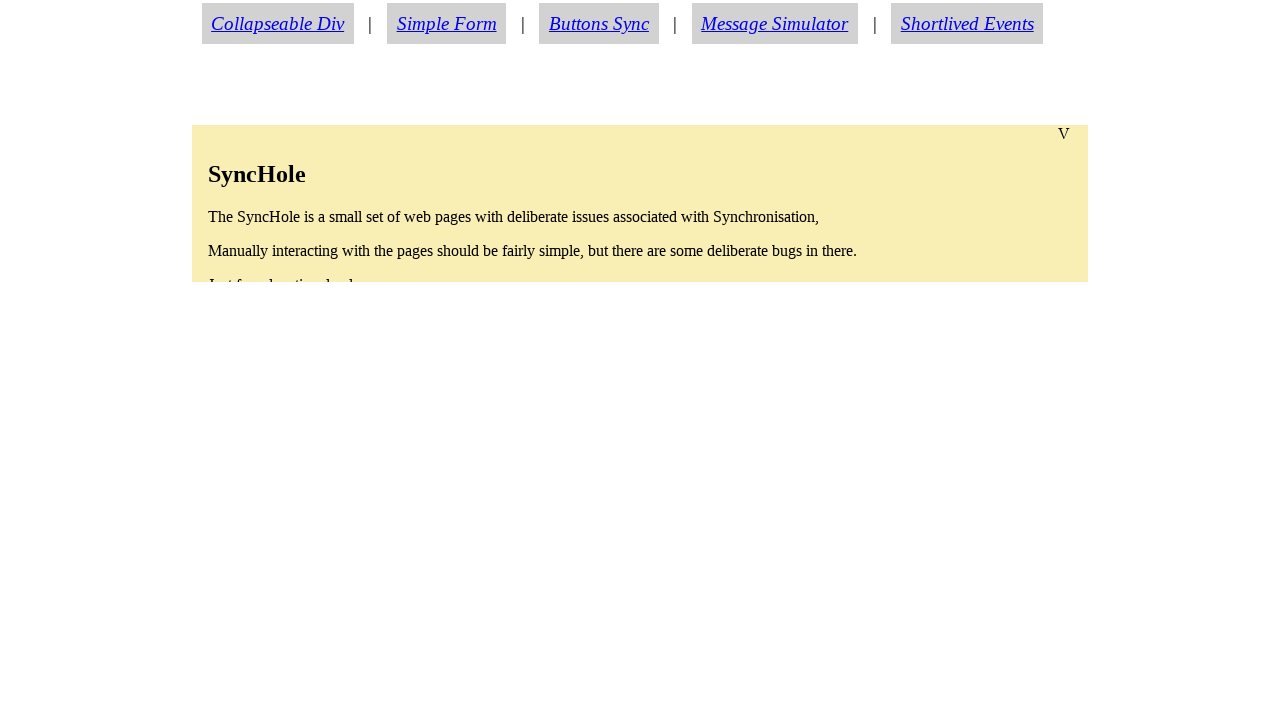

Waited for about link to become visible
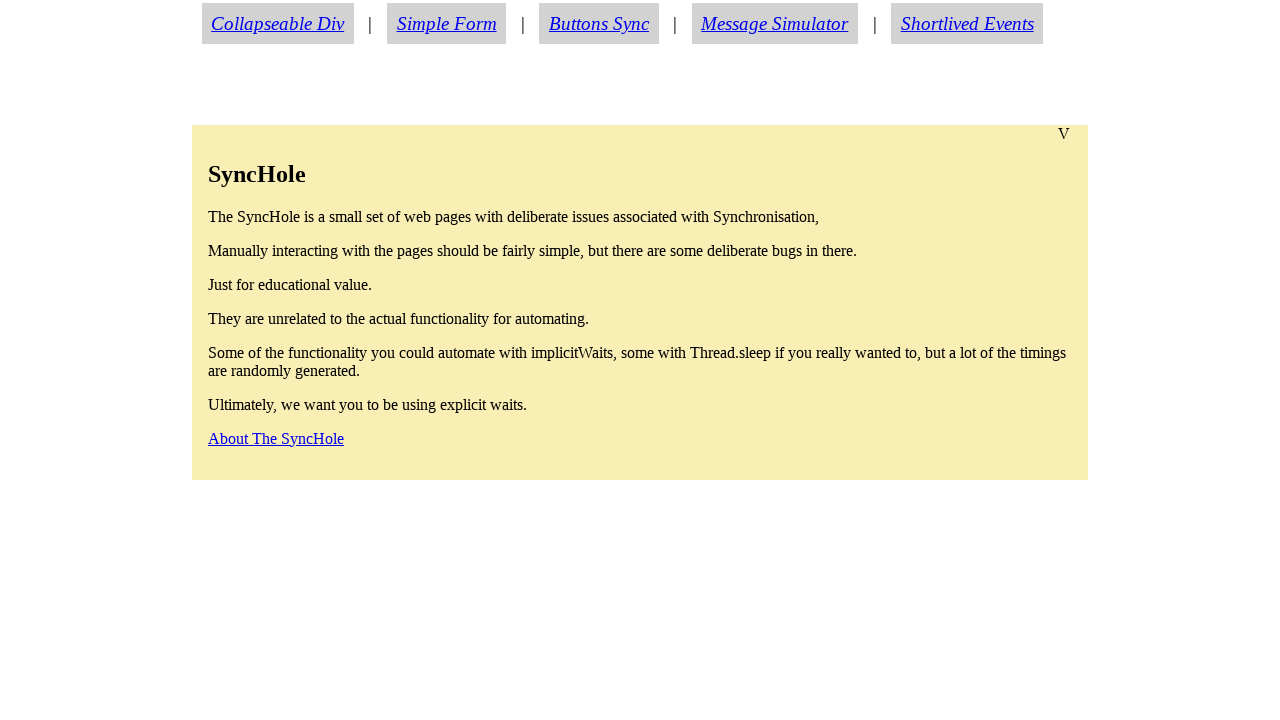

Clicked on the about link at (276, 438) on #aboutlink
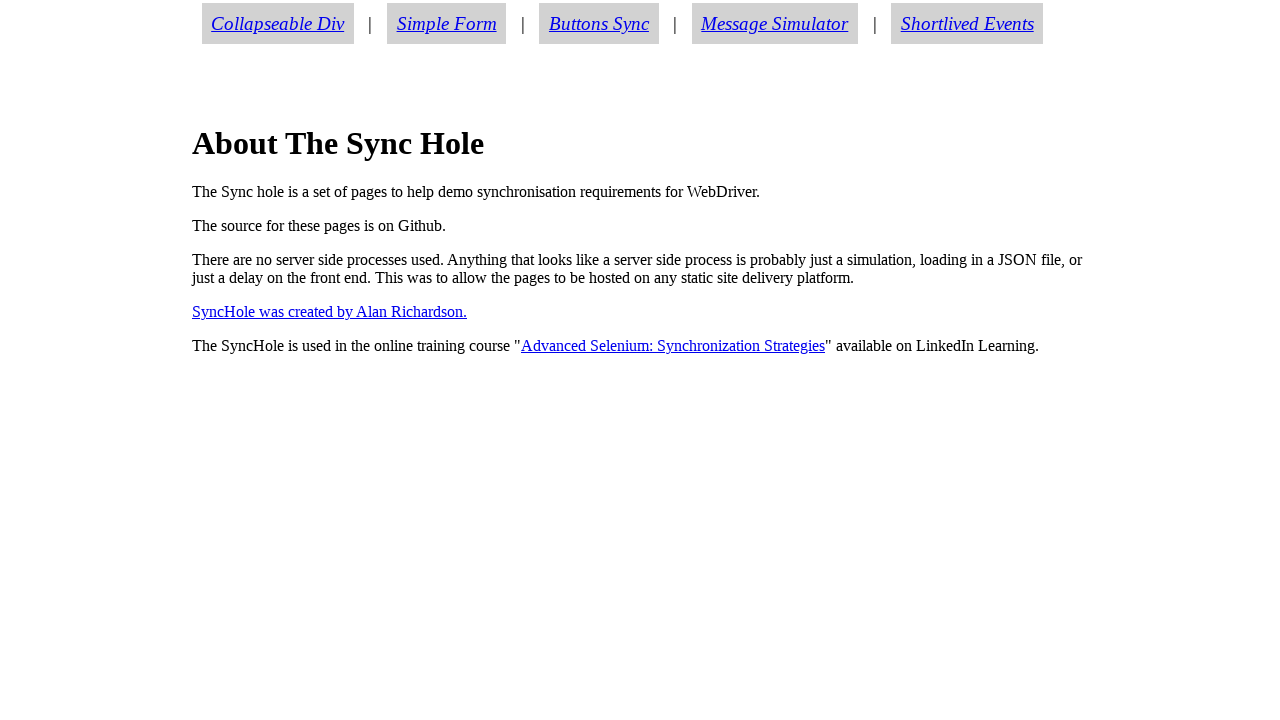

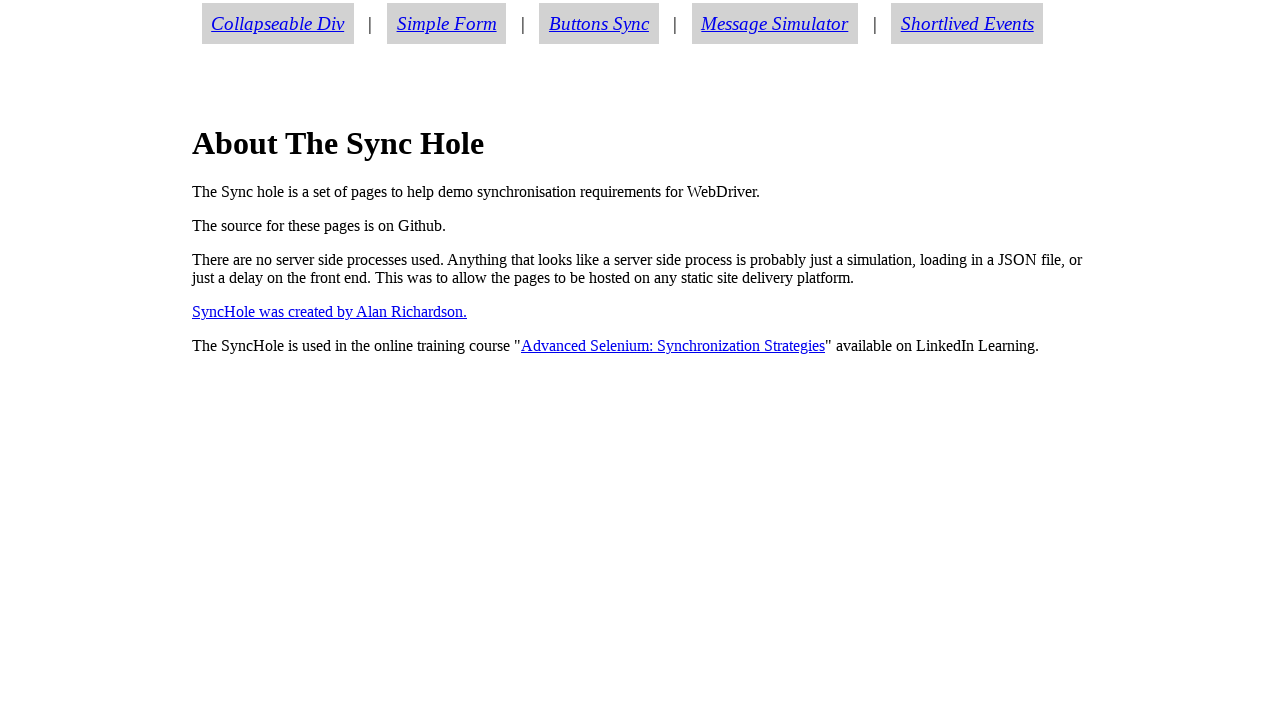